Tests revealing a hidden input field by clicking a button and waiting for the input to become visible

Starting URL: https://www.selenium.dev/selenium/web/dynamic.html

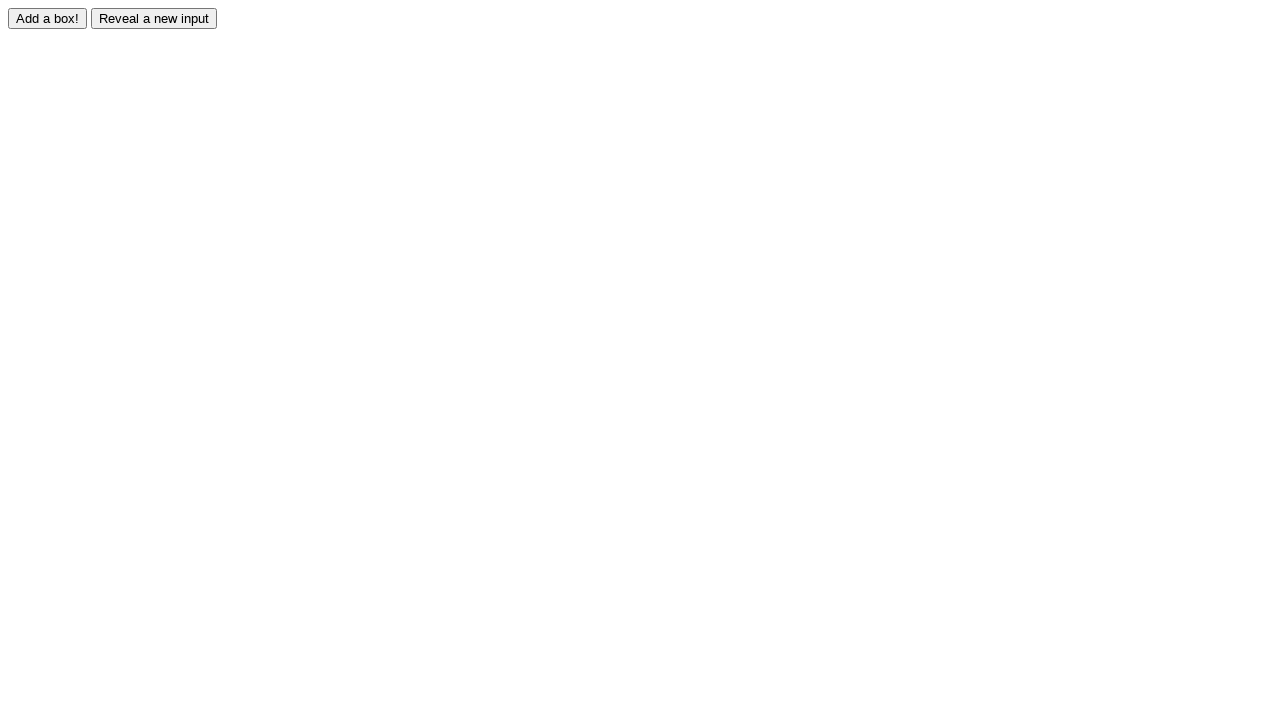

Navigated to dynamic.html page
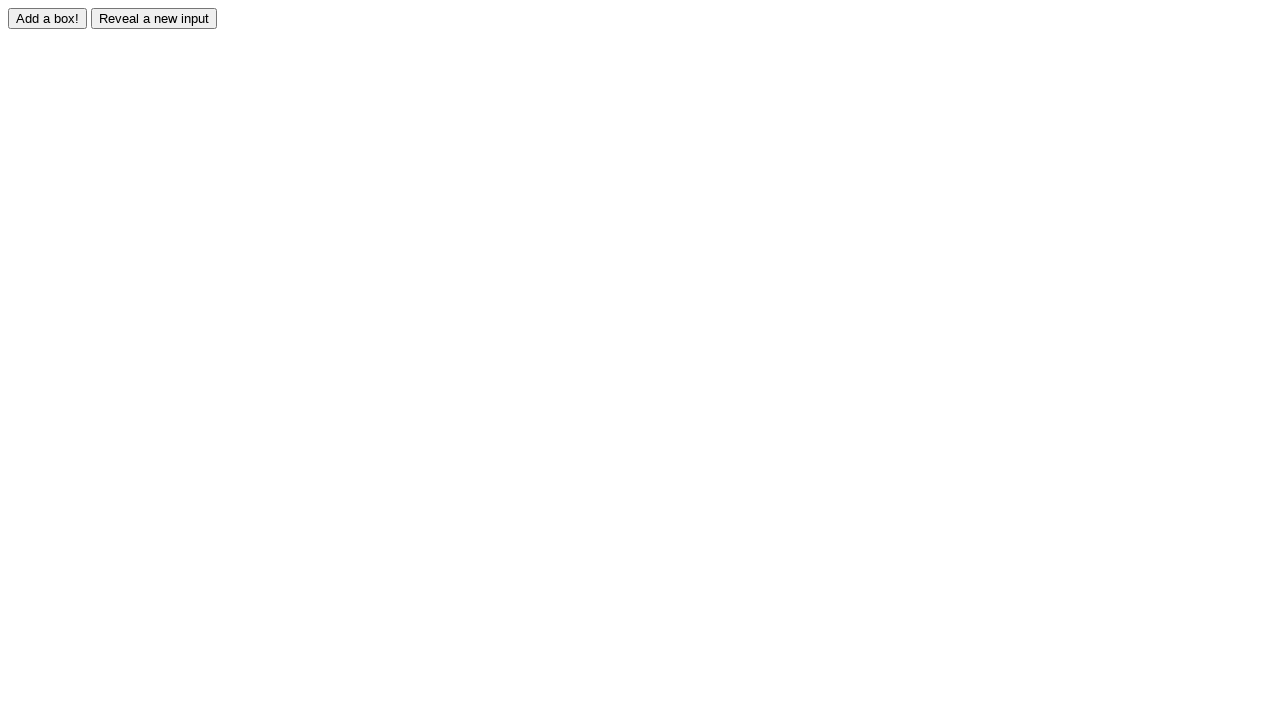

Clicked reveal button to show hidden input field at (154, 18) on input#reveal
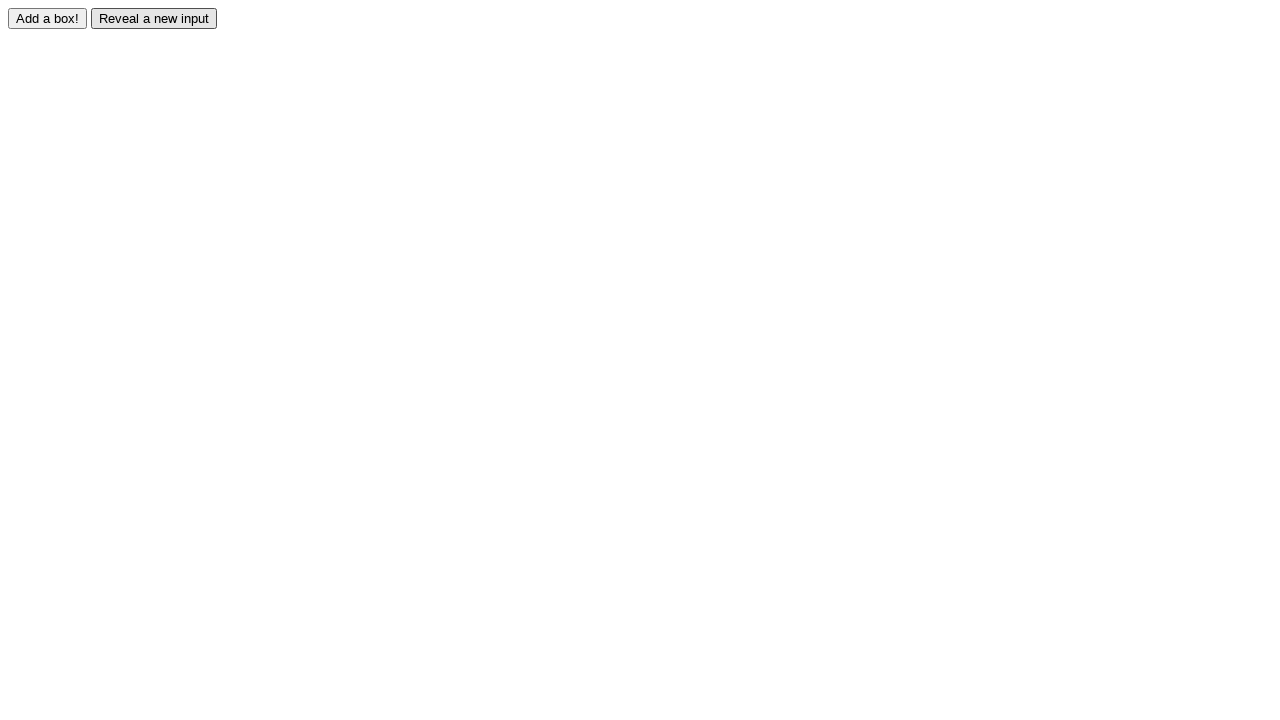

Hidden input field became visible
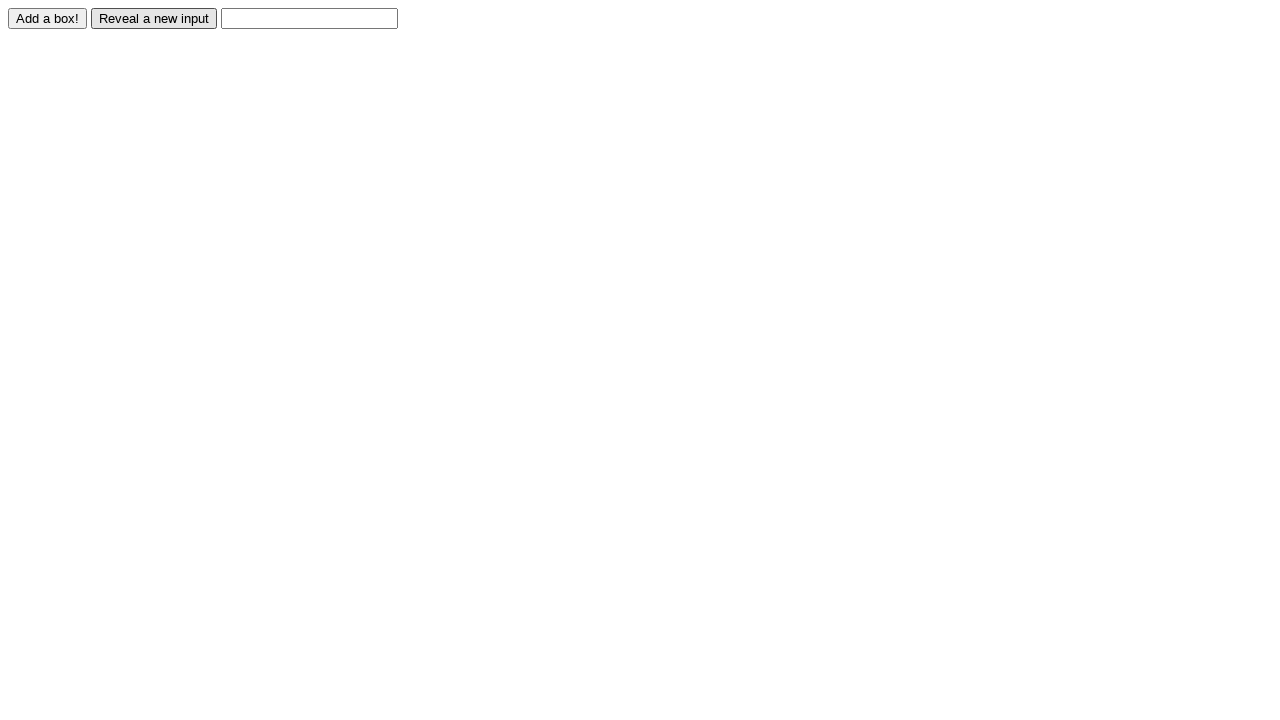

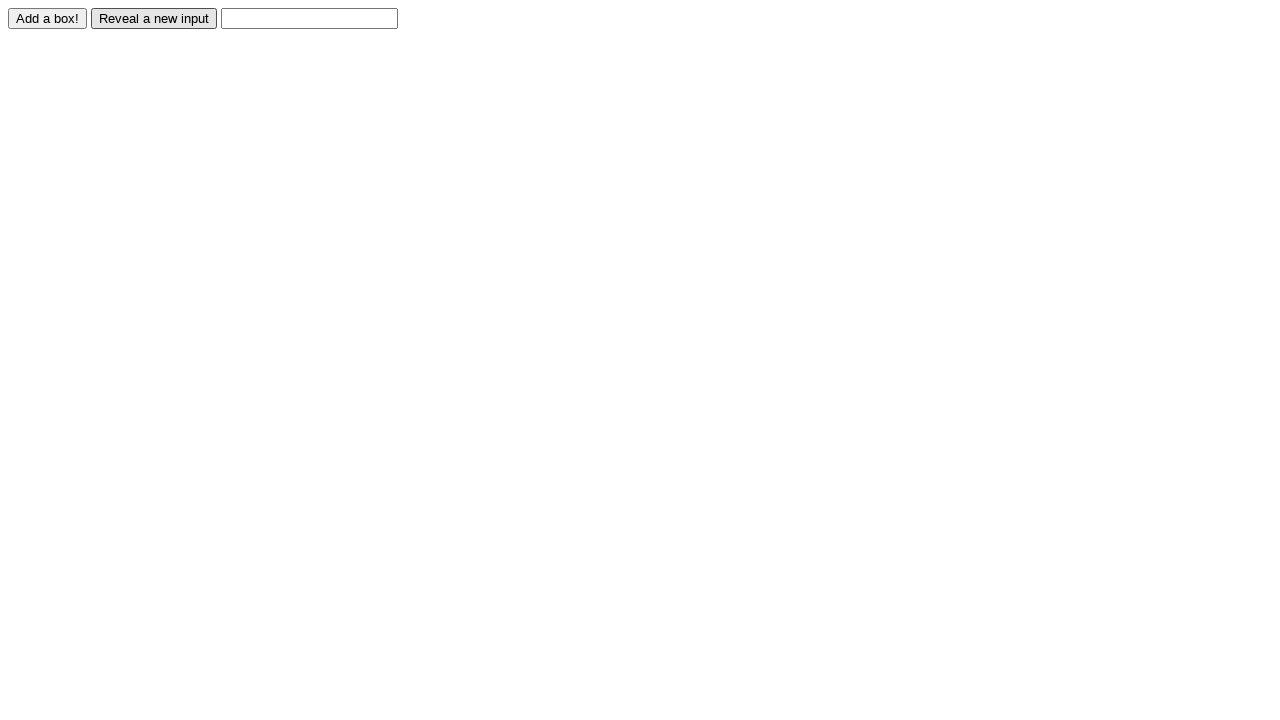